Tests browsing languages starting with numbers (0-9) and verifies there are 10 languages listed

Starting URL: http://www.99-bottles-of-beer.net/

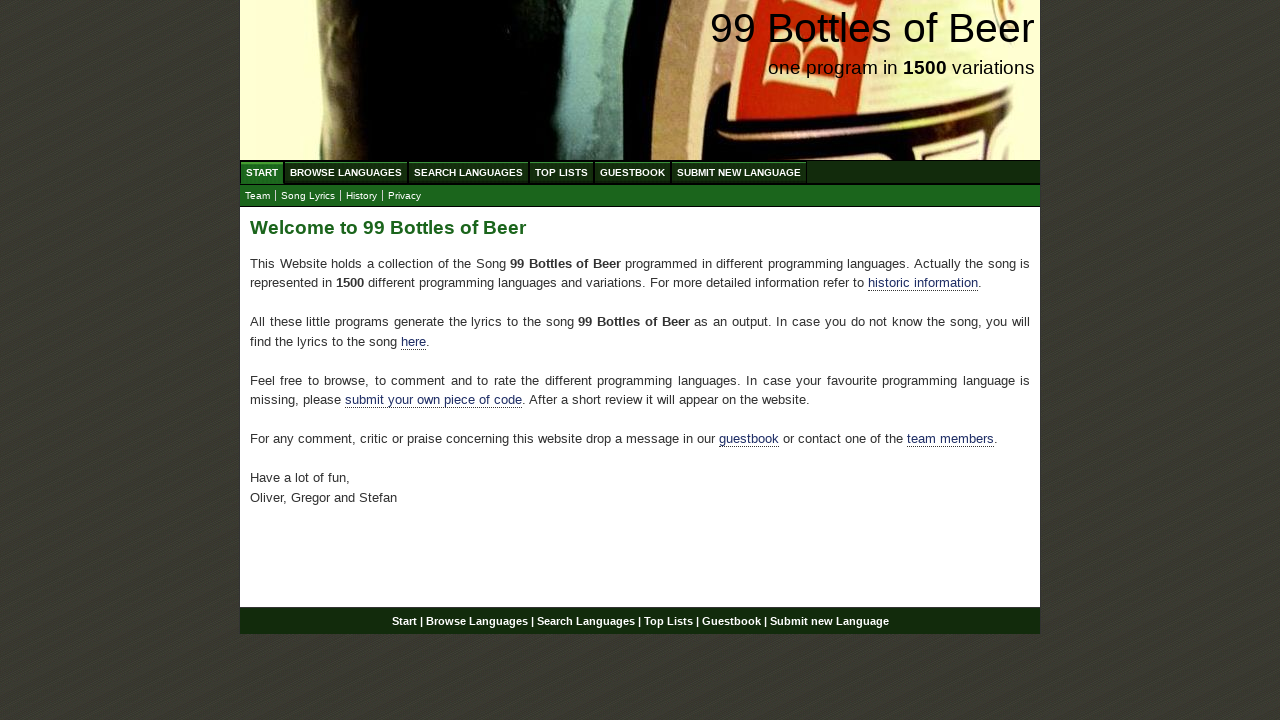

Clicked on Browse Languages link at (346, 172) on #menu li a[href='/abc.html']
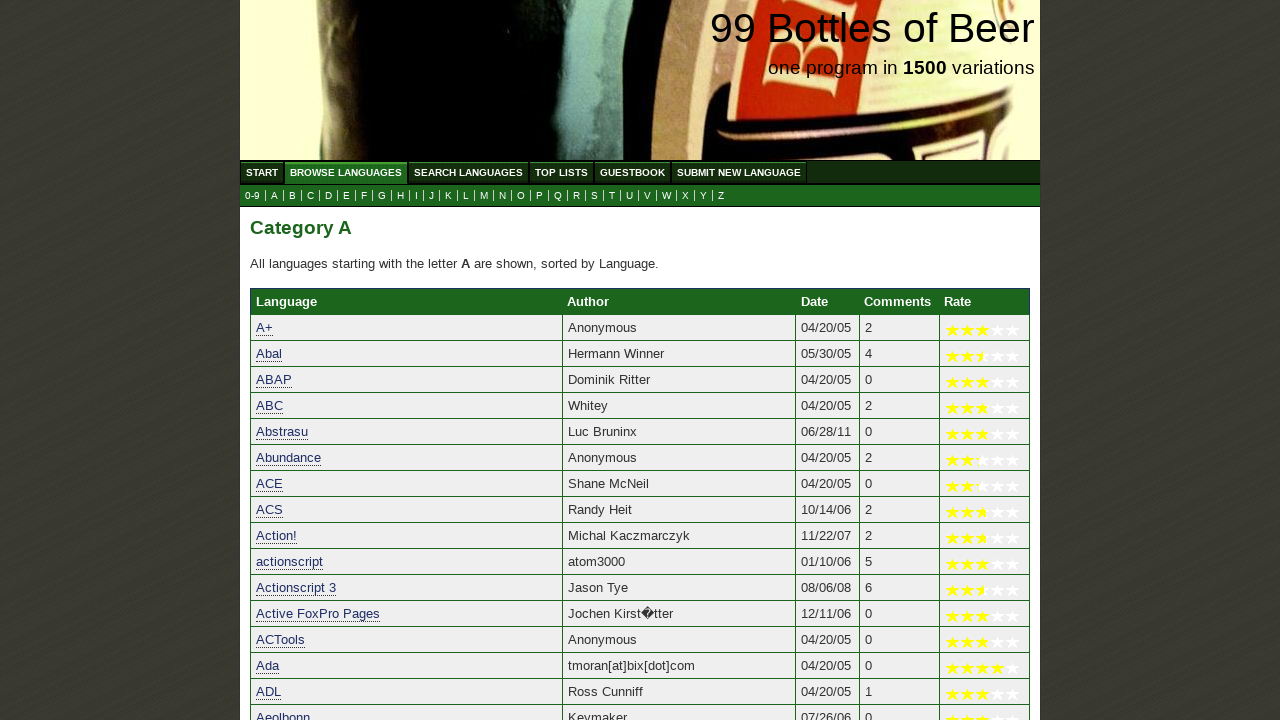

Clicked on languages starting with 0-9 at (252, 196) on a[href='0.html']
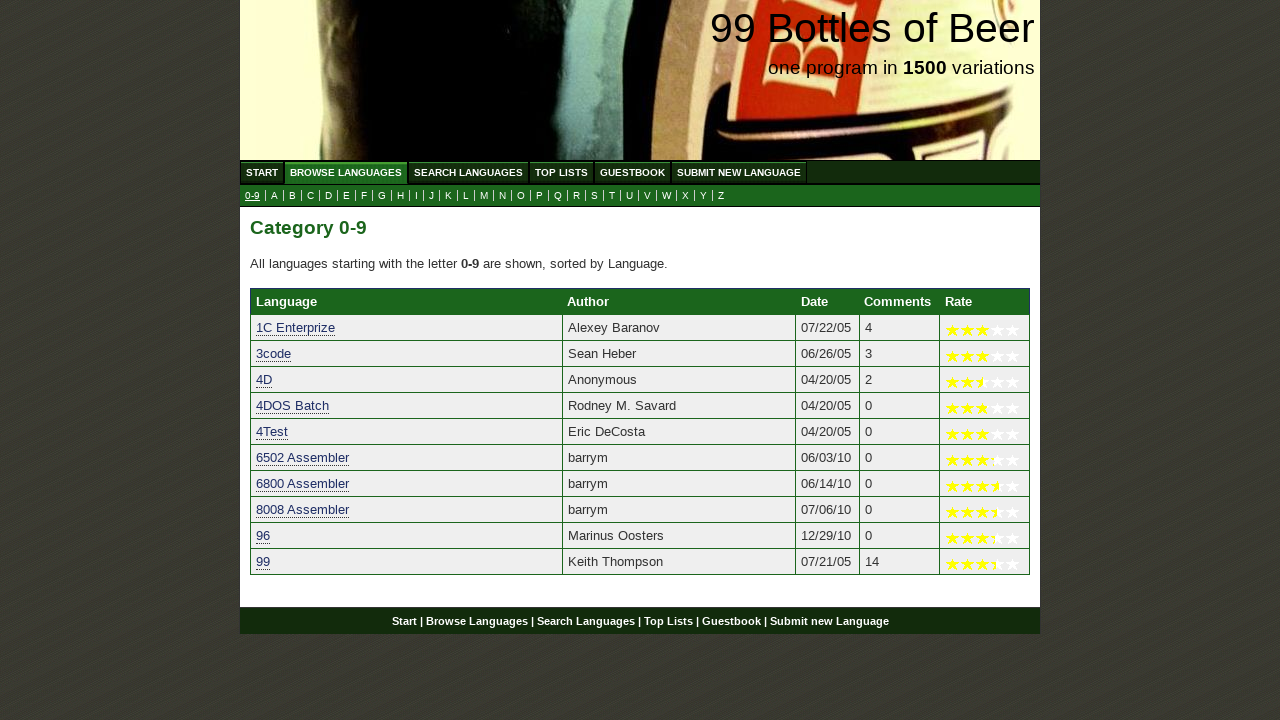

Verified 10 languages are displayed in the table
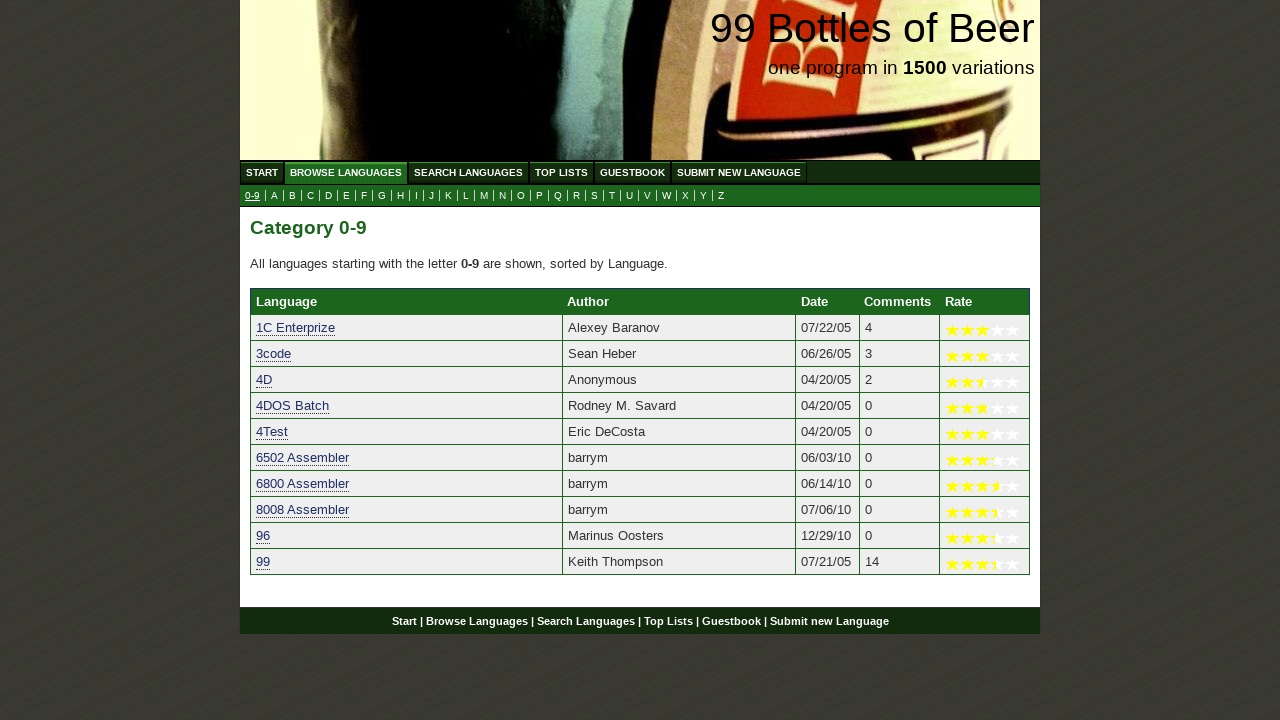

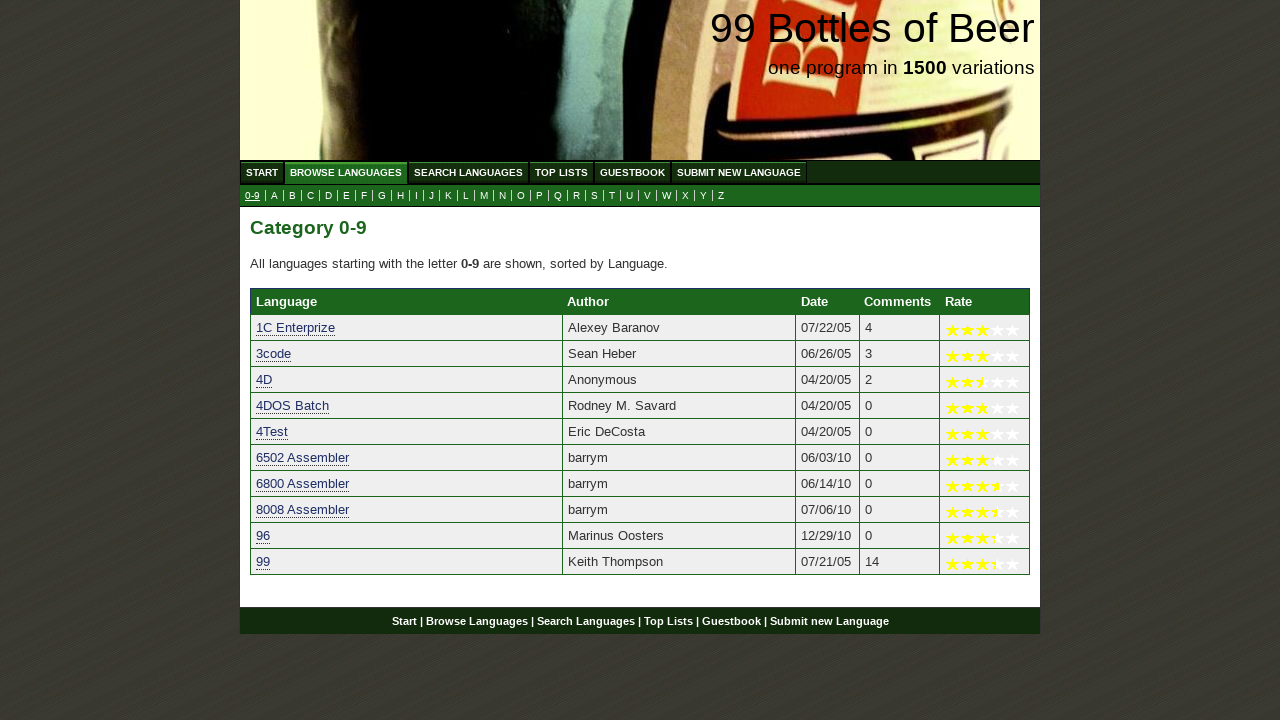